Tests explicit wait functionality by clicking an enable button on a dynamic controls page and waiting for an input field to become clickable

Starting URL: http://the-internet.herokuapp.com/dynamic_controls

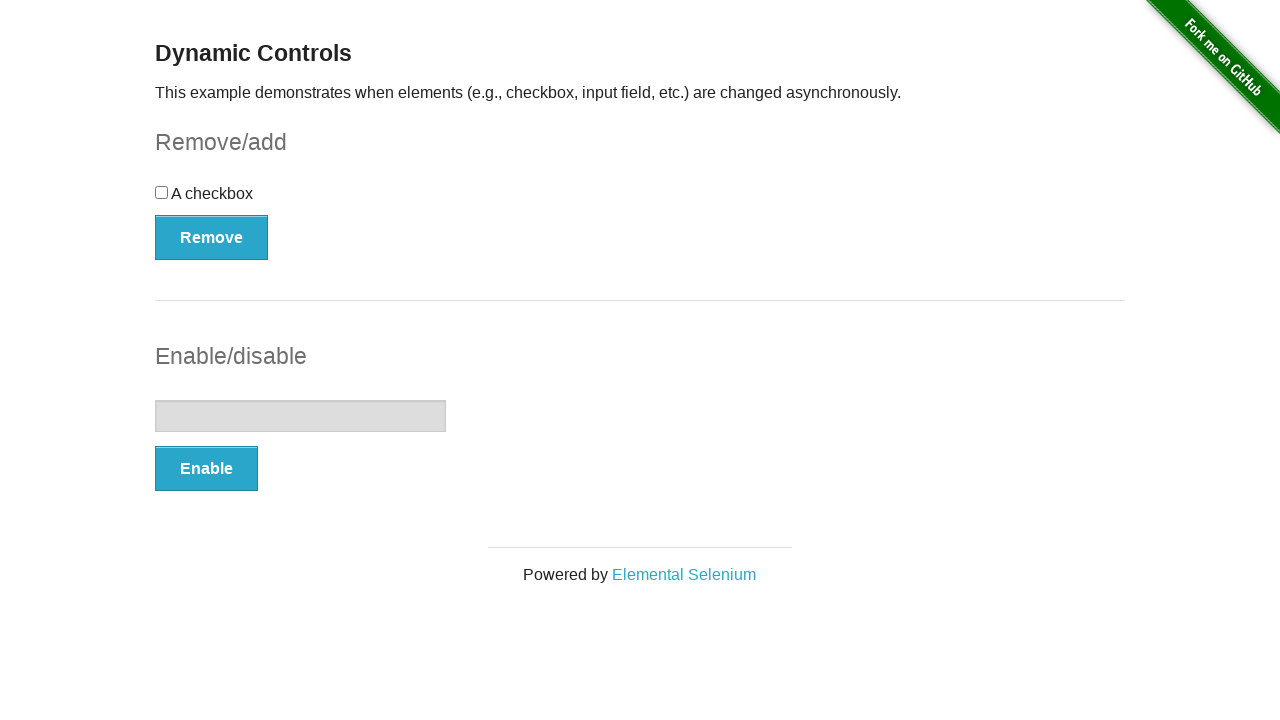

Navigated to dynamic controls page
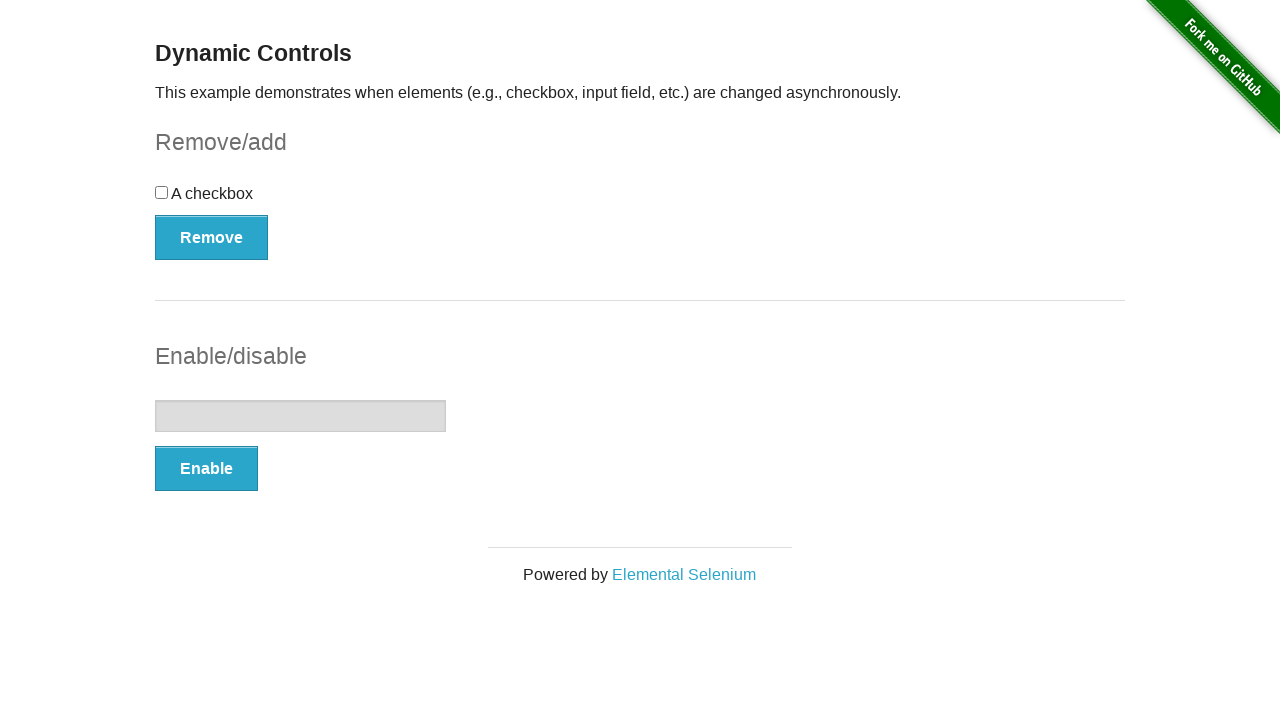

Clicked Enable button to enable input field at (206, 469) on xpath=//form[@id='input-example']/button[@type='button']
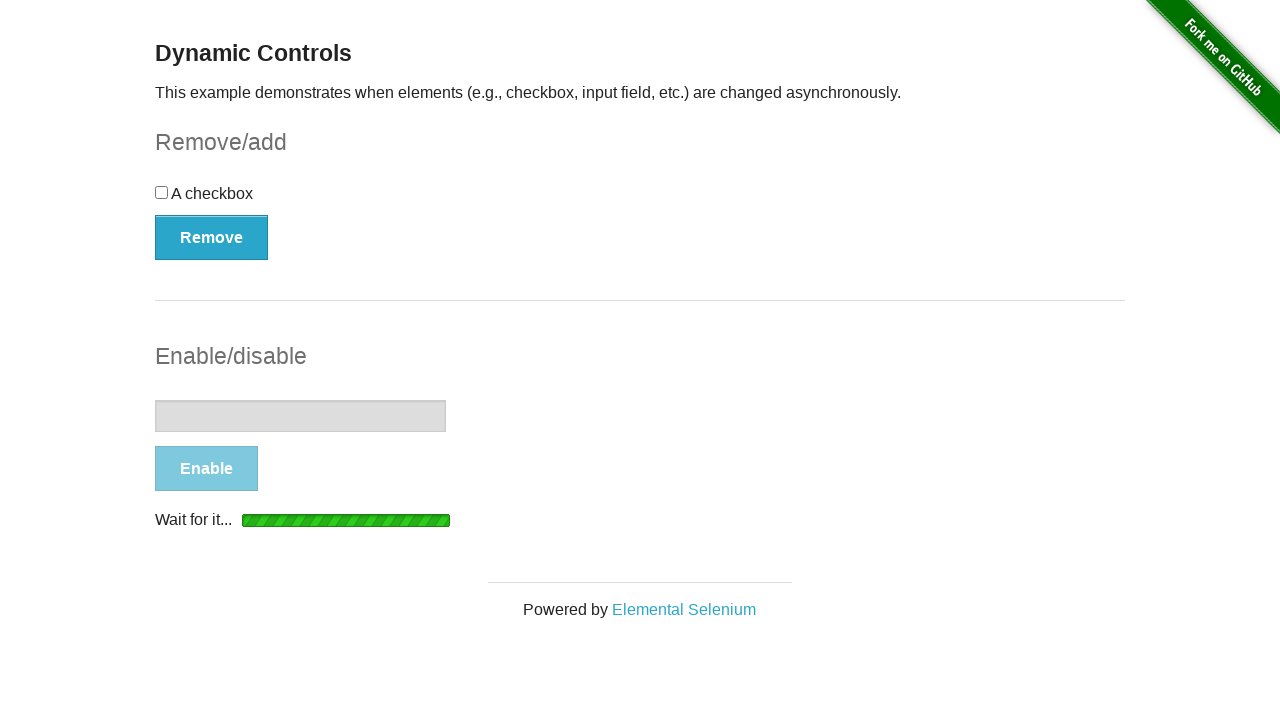

Input field became visible and clickable after explicit wait
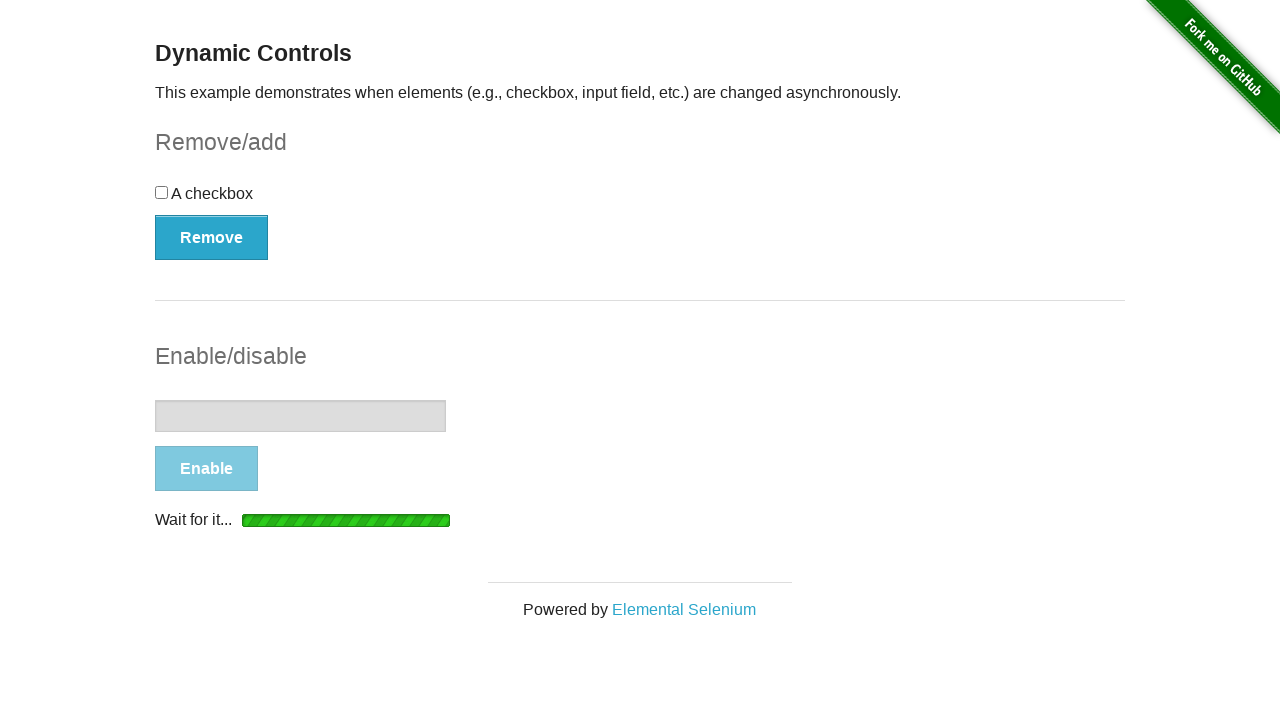

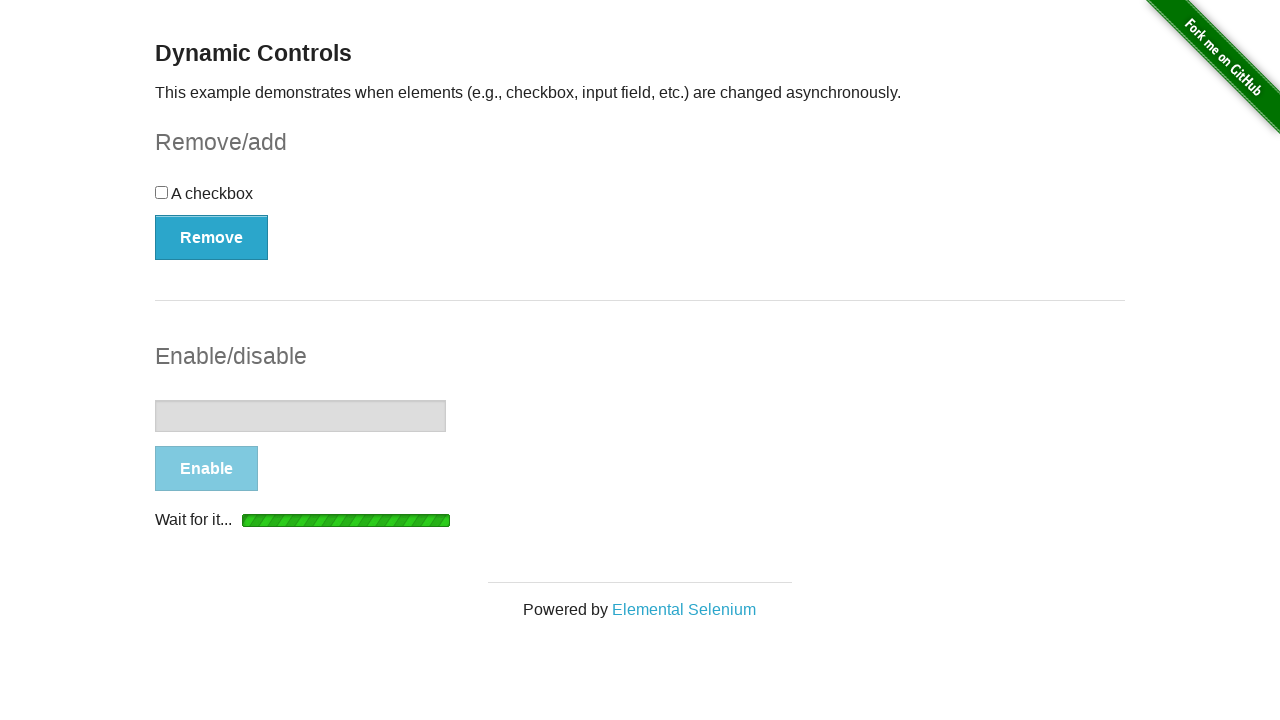